Tests scrolling by a specific pixel amount to bring a footer element into view

Starting URL: https://selenium.dev/selenium/web/scrolling_tests/frame_with_nested_scrolling_frame_out_of_view.html

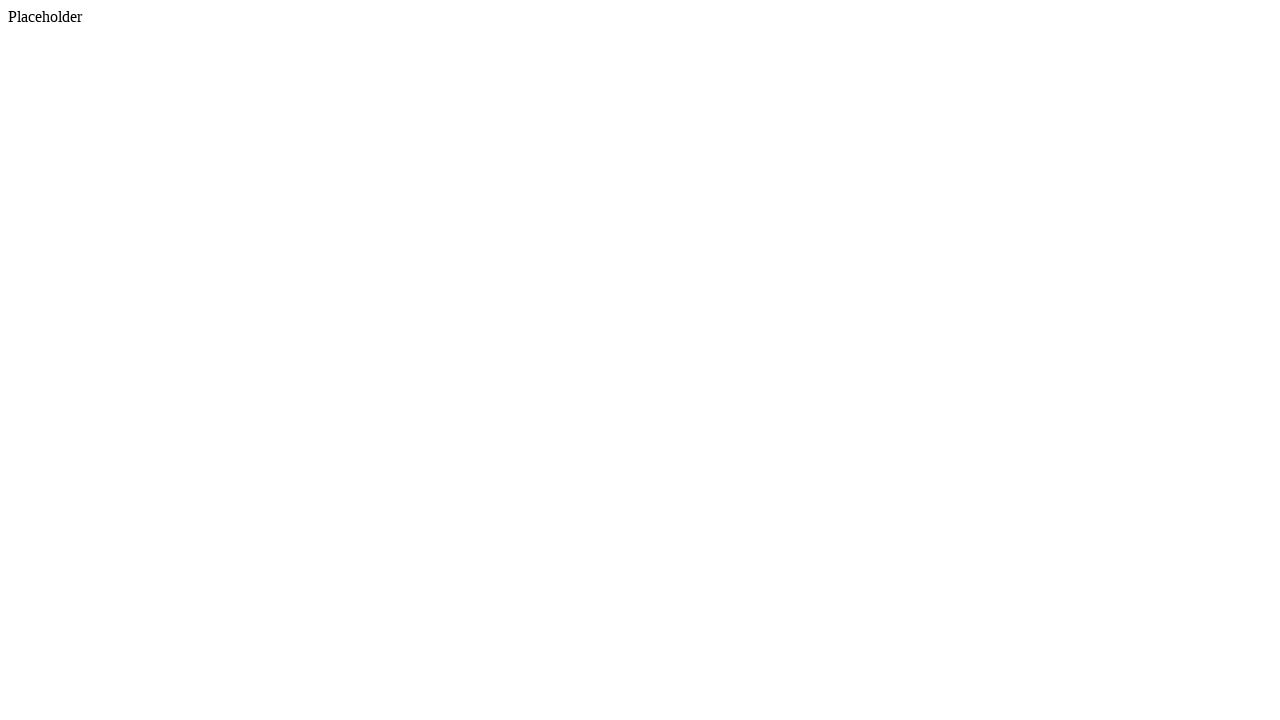

Navigated to scrolling test page with nested frames
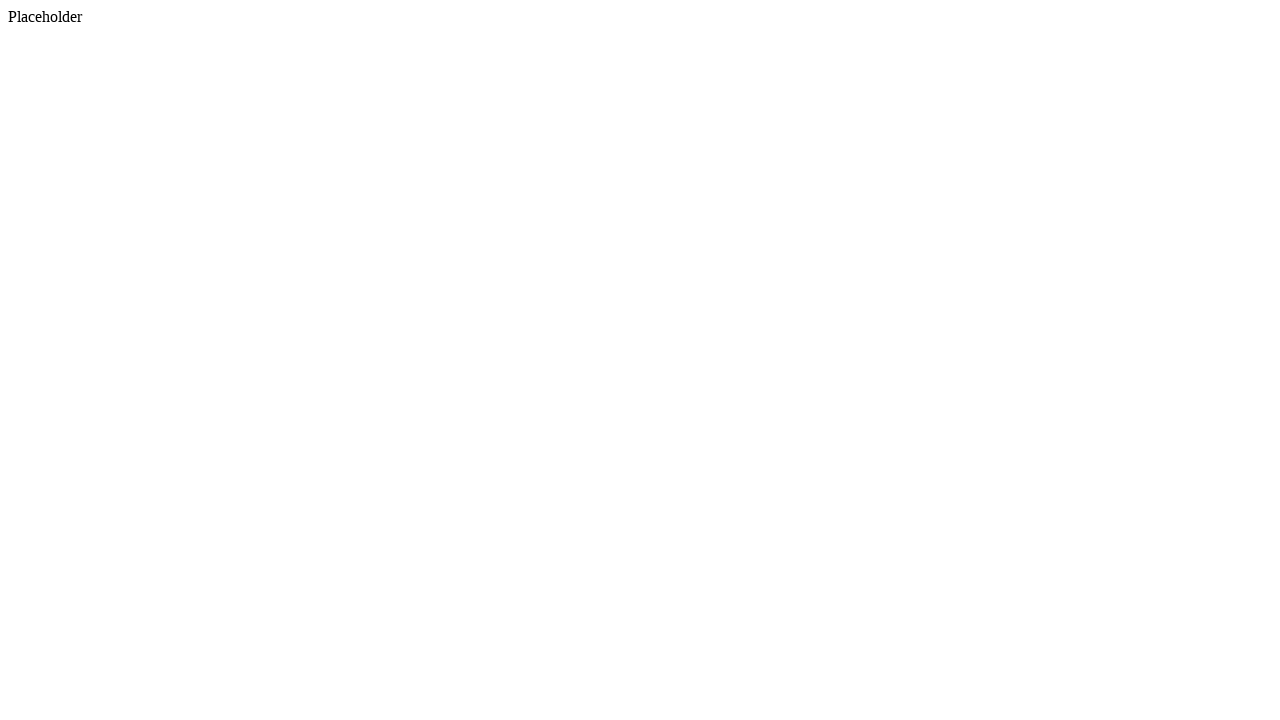

Located footer element on page
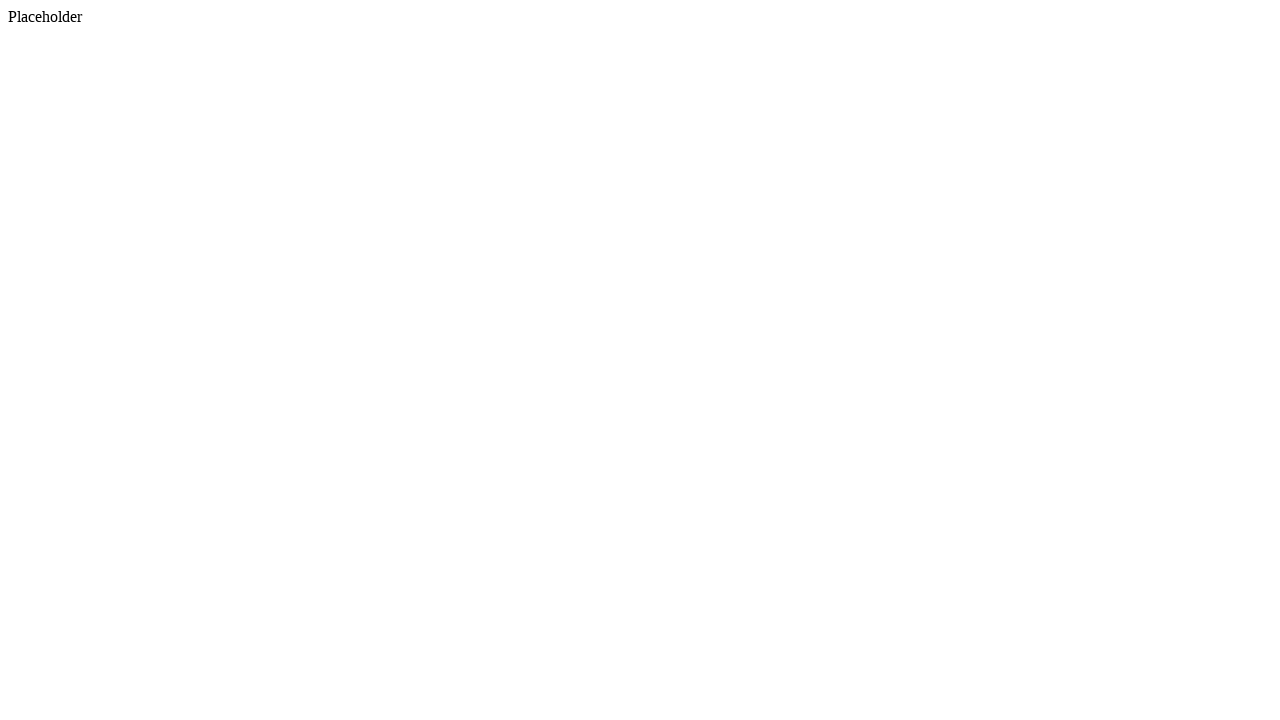

Got bounding box of footer element
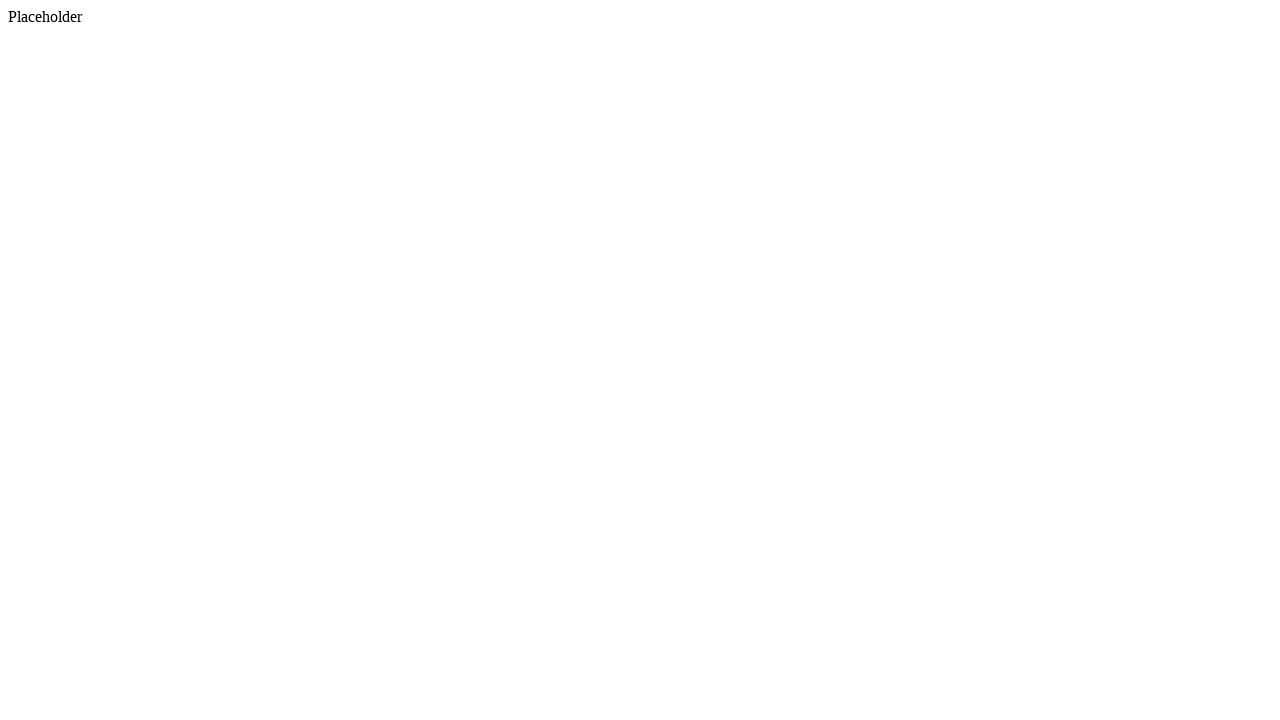

Calculated scroll distance: 5216 pixels
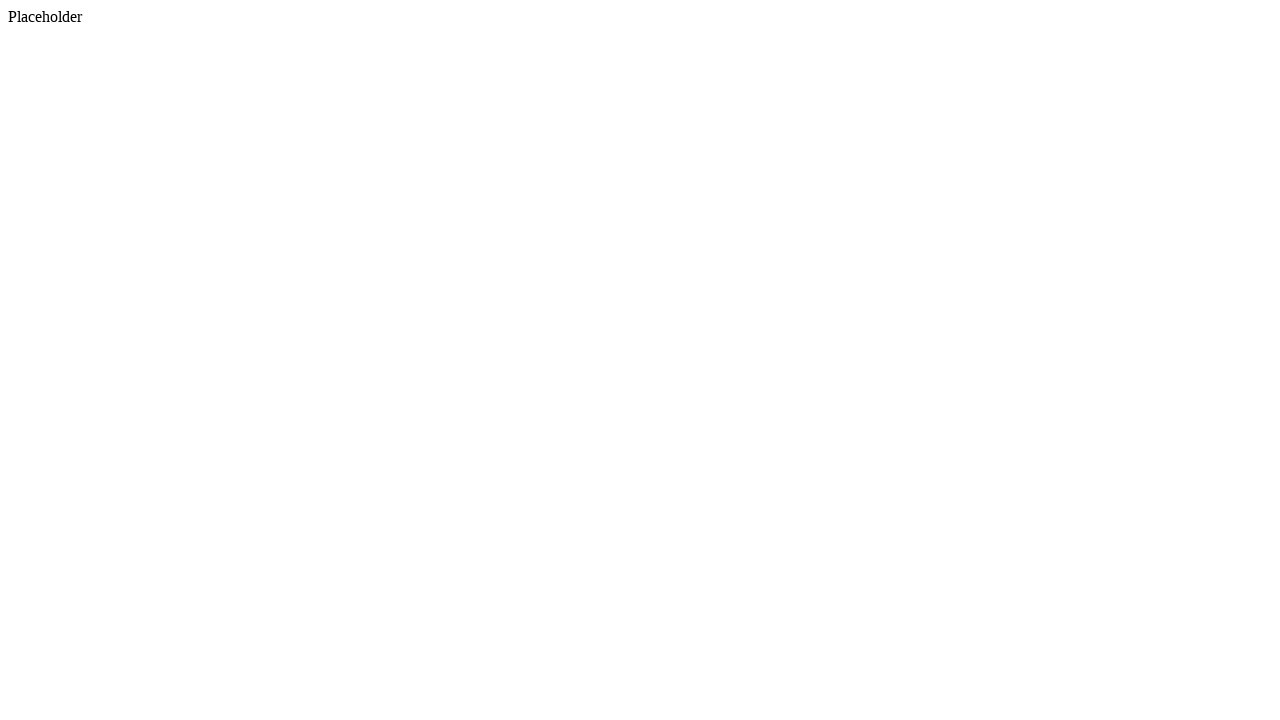

Scrolled by 5216 pixels to bring footer into view
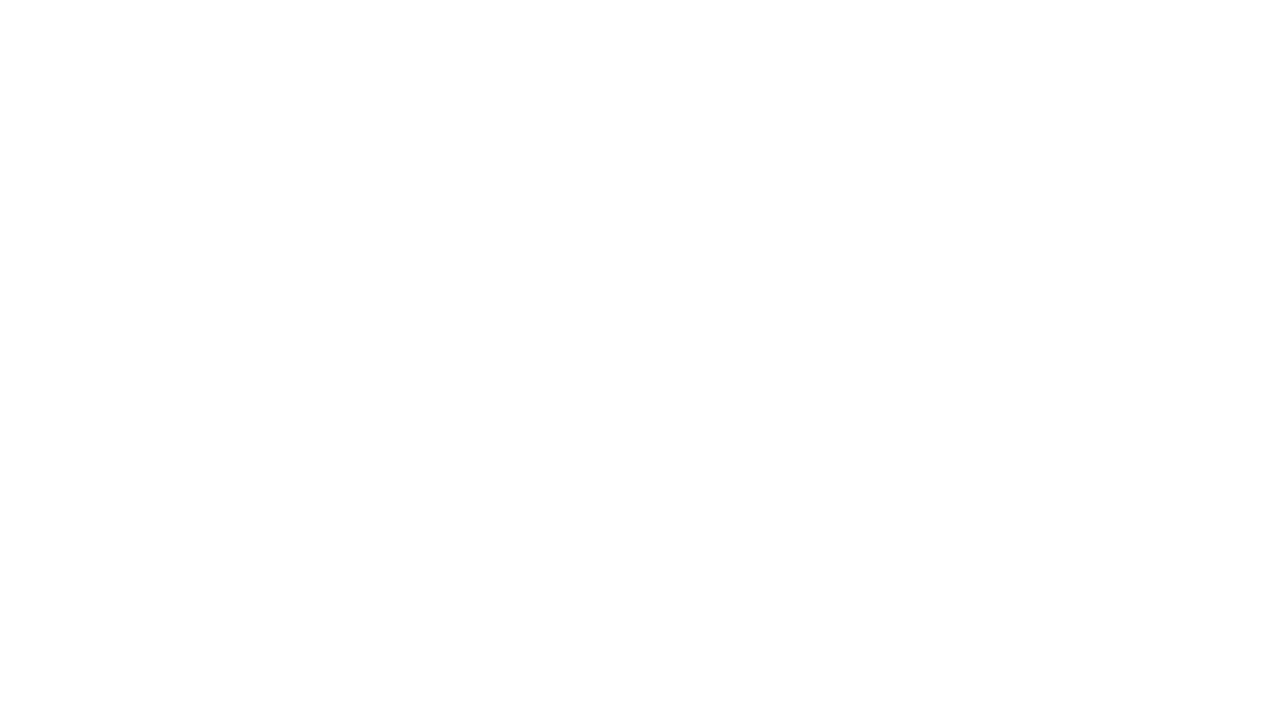

Footer element is now visible on page
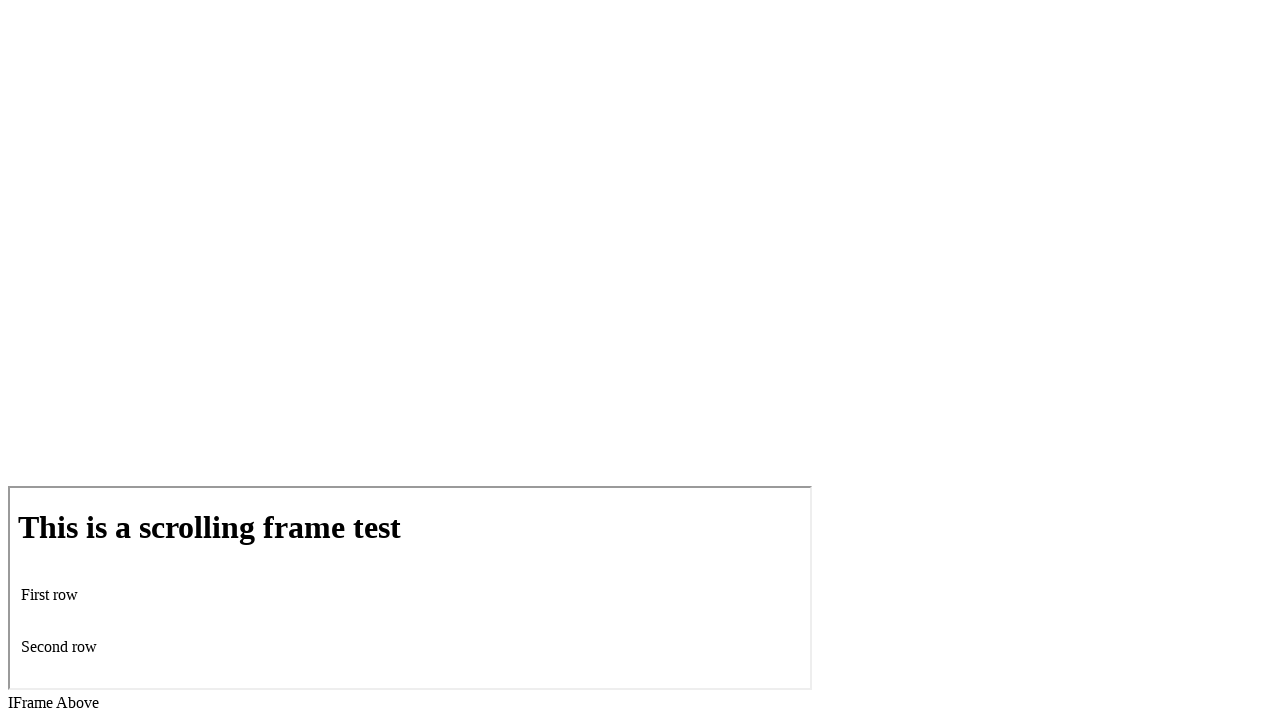

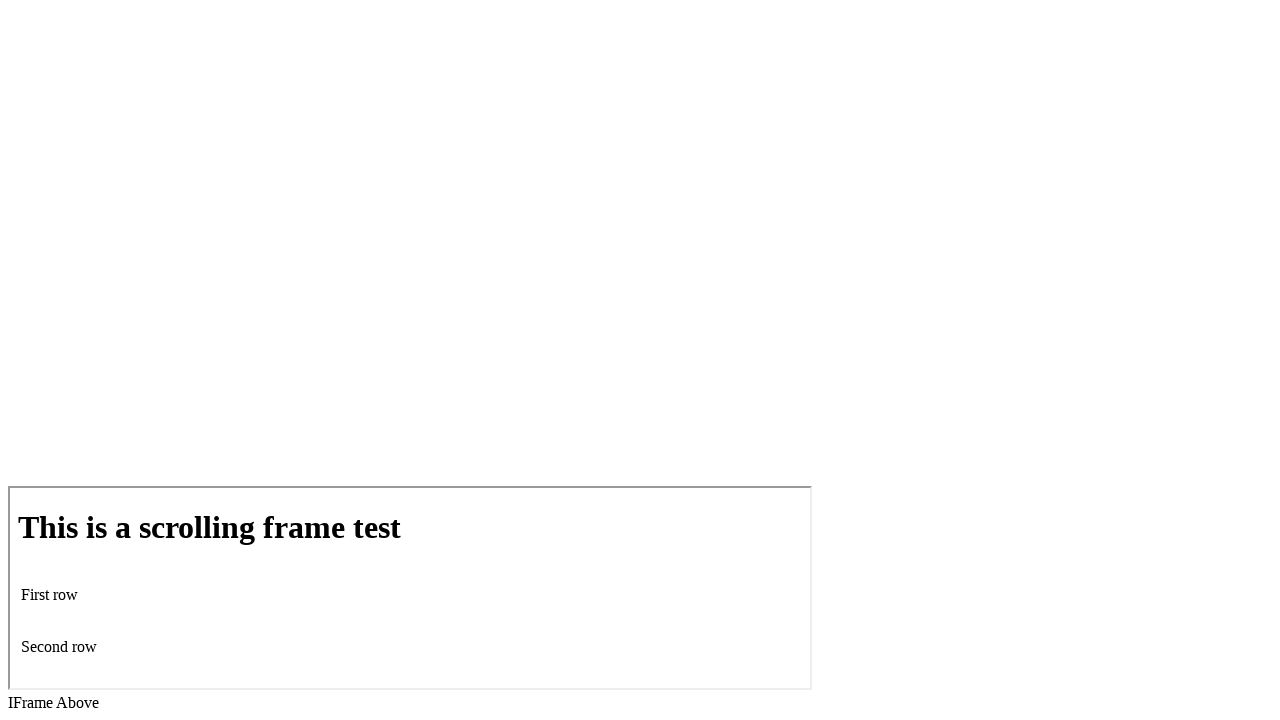